Navigates to Selenium's test inputs page and retrieves the value attribute from an email input field.

Starting URL: https://www.selenium.dev/selenium/web/inputs.html

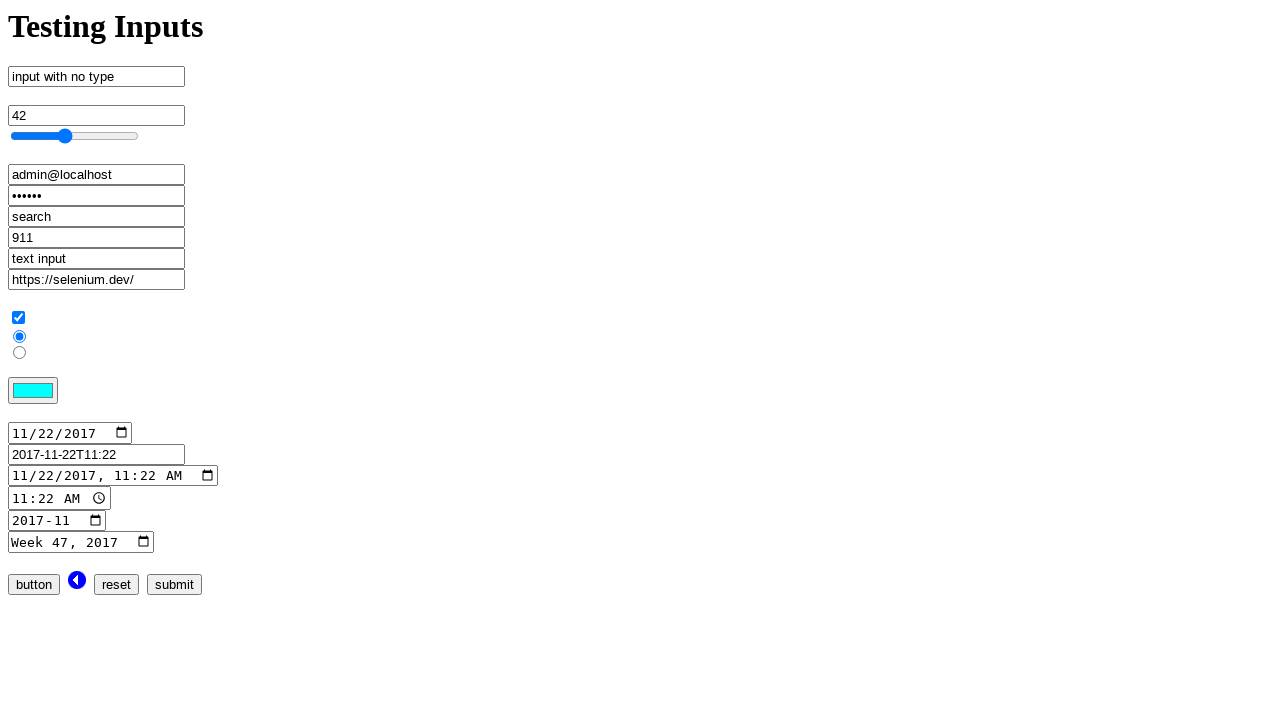

Navigated to Selenium's test inputs page
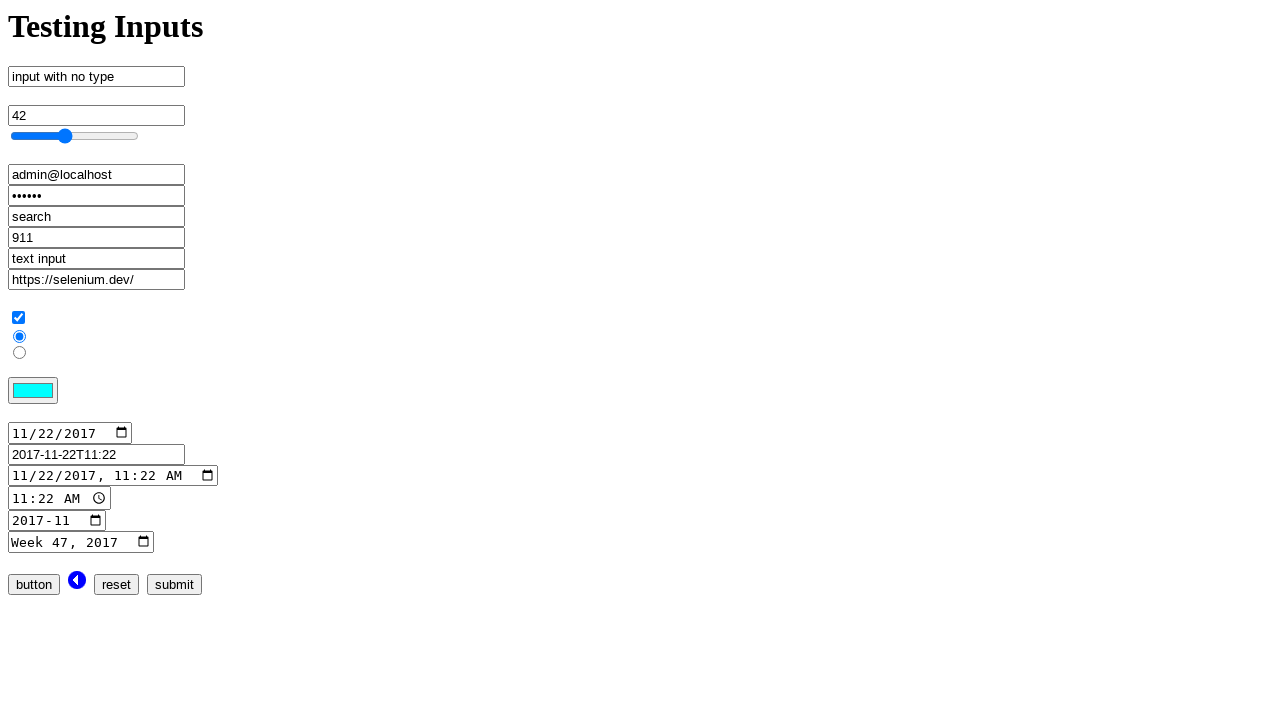

Email input field is present on the page
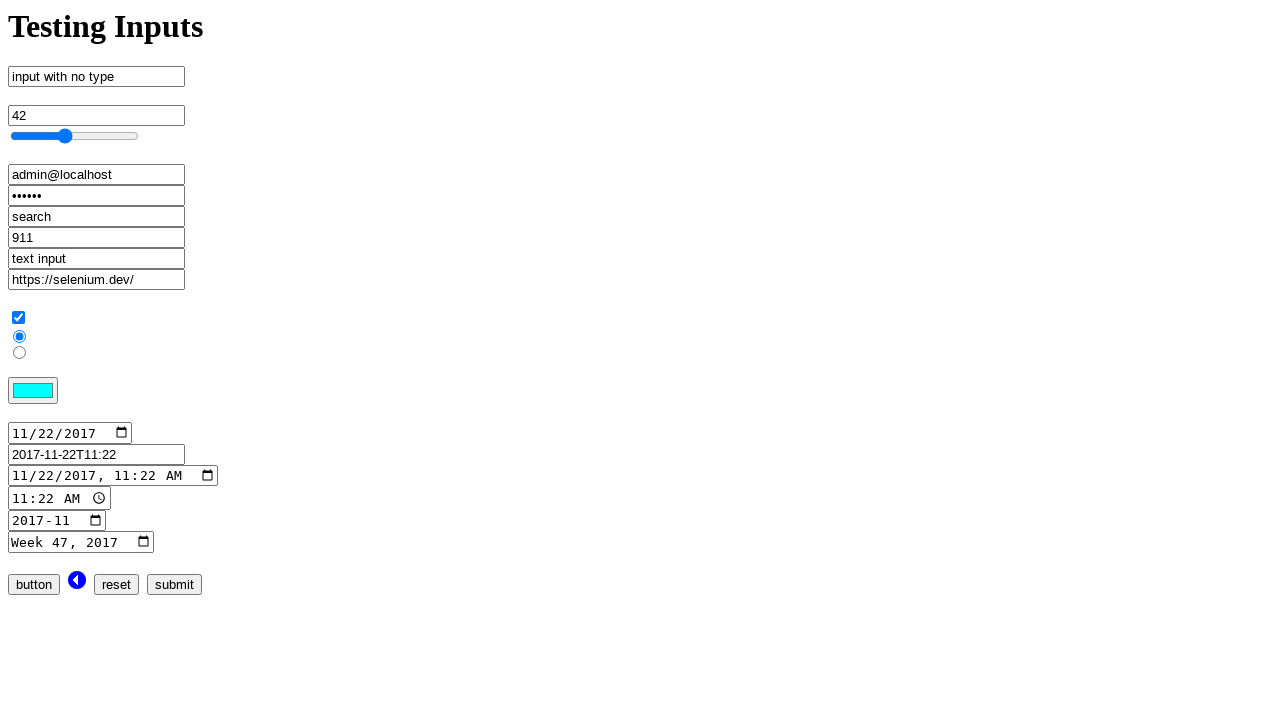

Located email input field
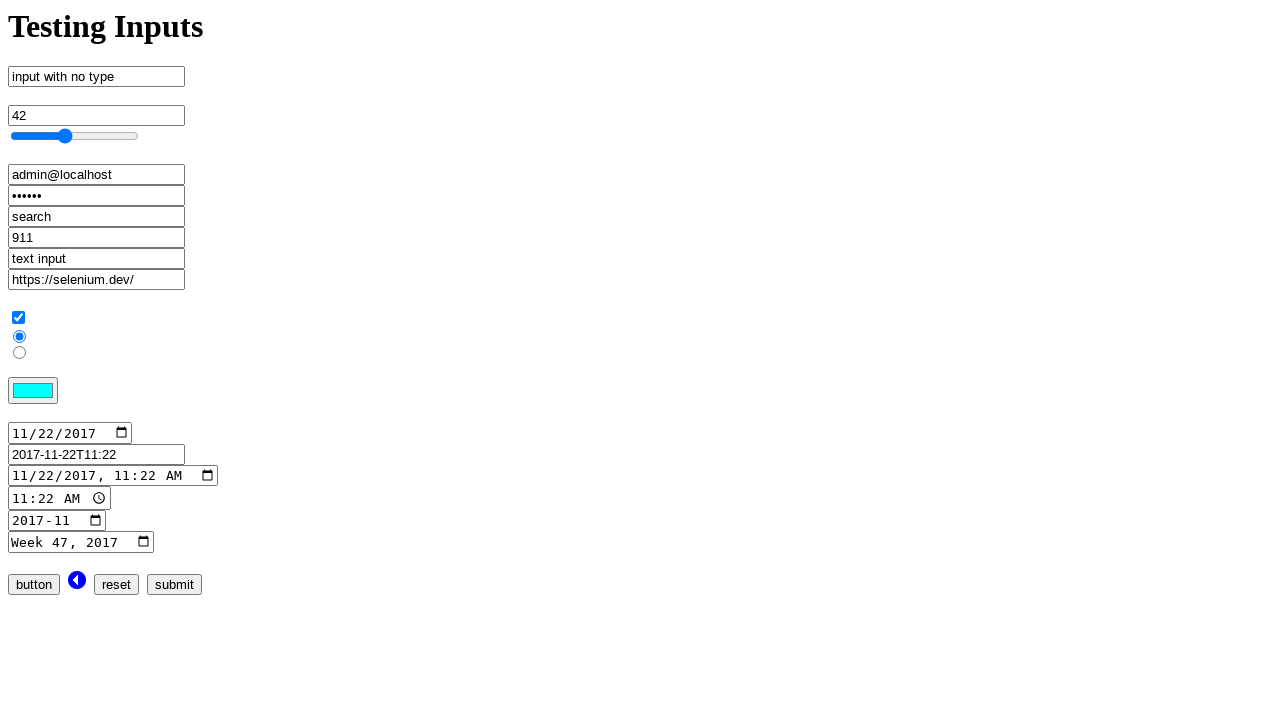

Retrieved value attribute from email input field: 'admin@localhost'
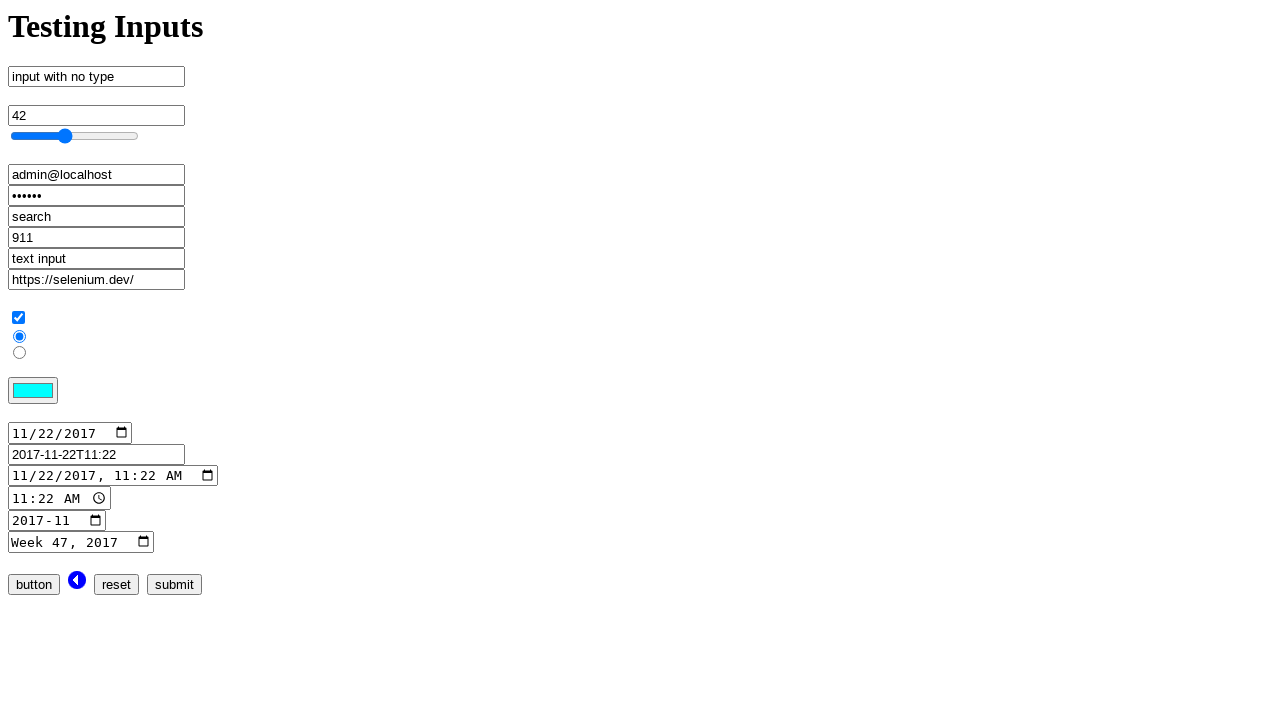

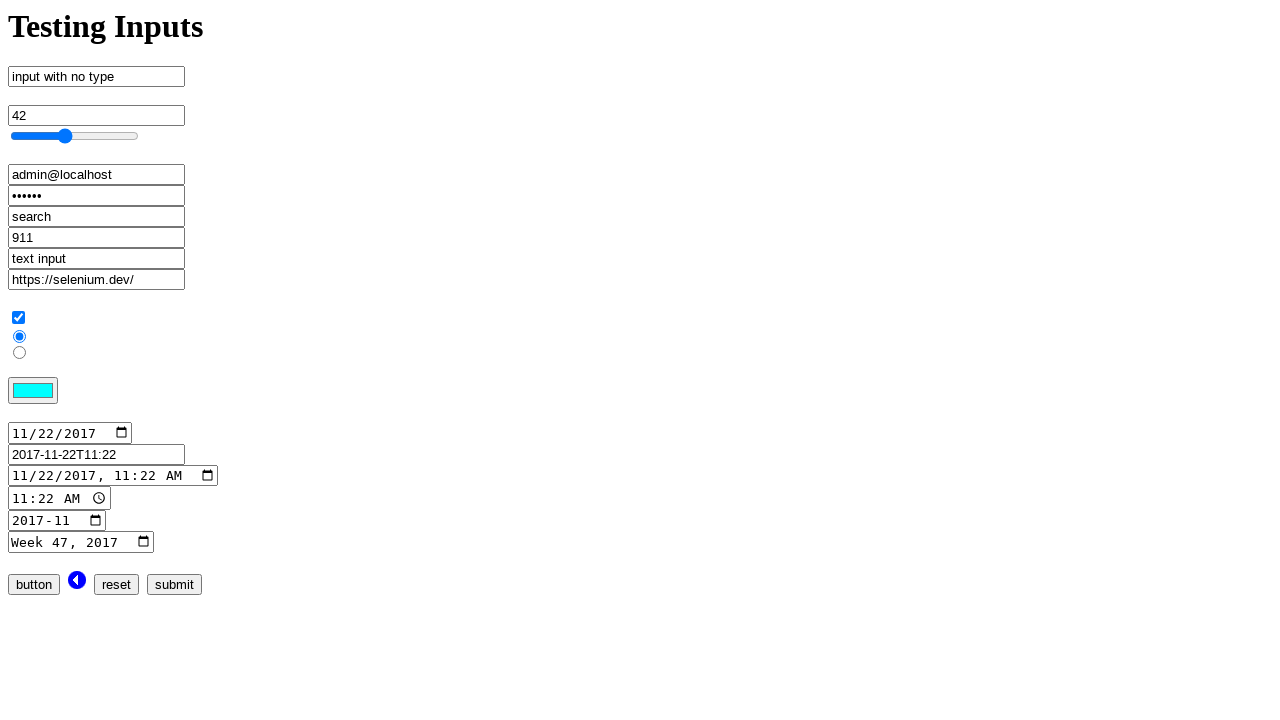